Tests form validation by submitting without first name and verifying the form does not submit successfully

Starting URL: https://suninjuly.github.io/registration1.html

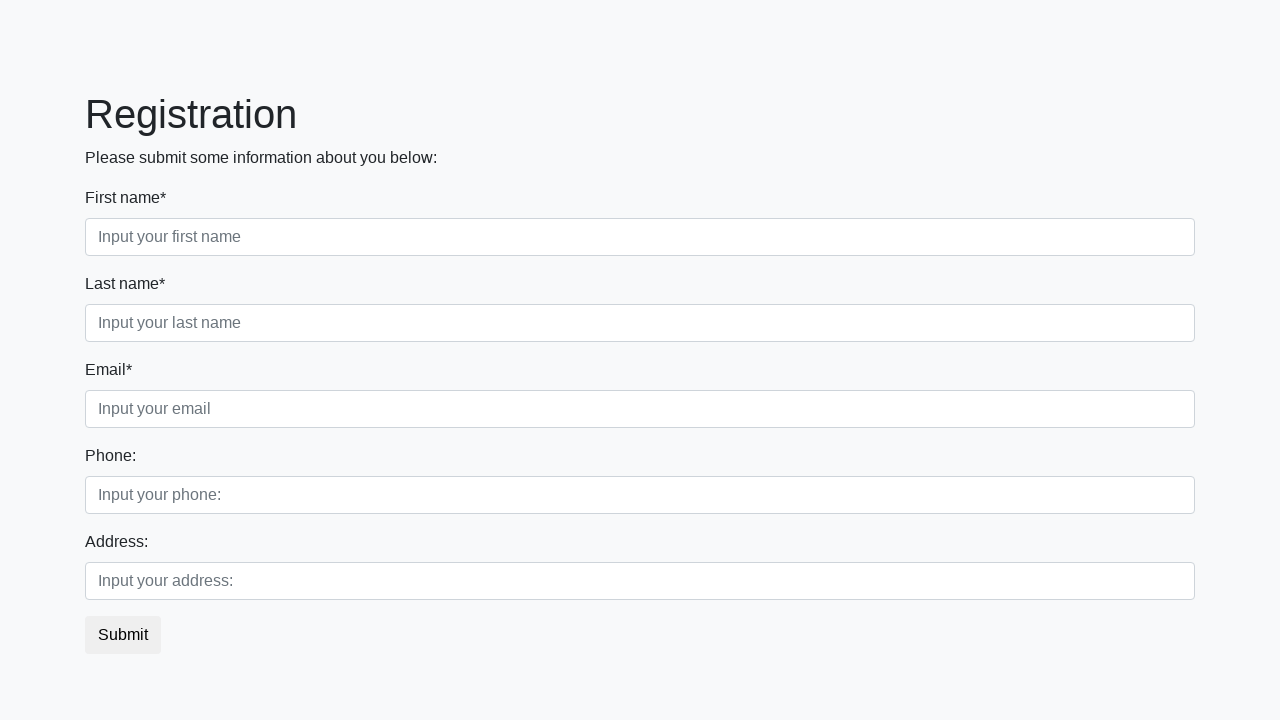

Navigated to registration form page
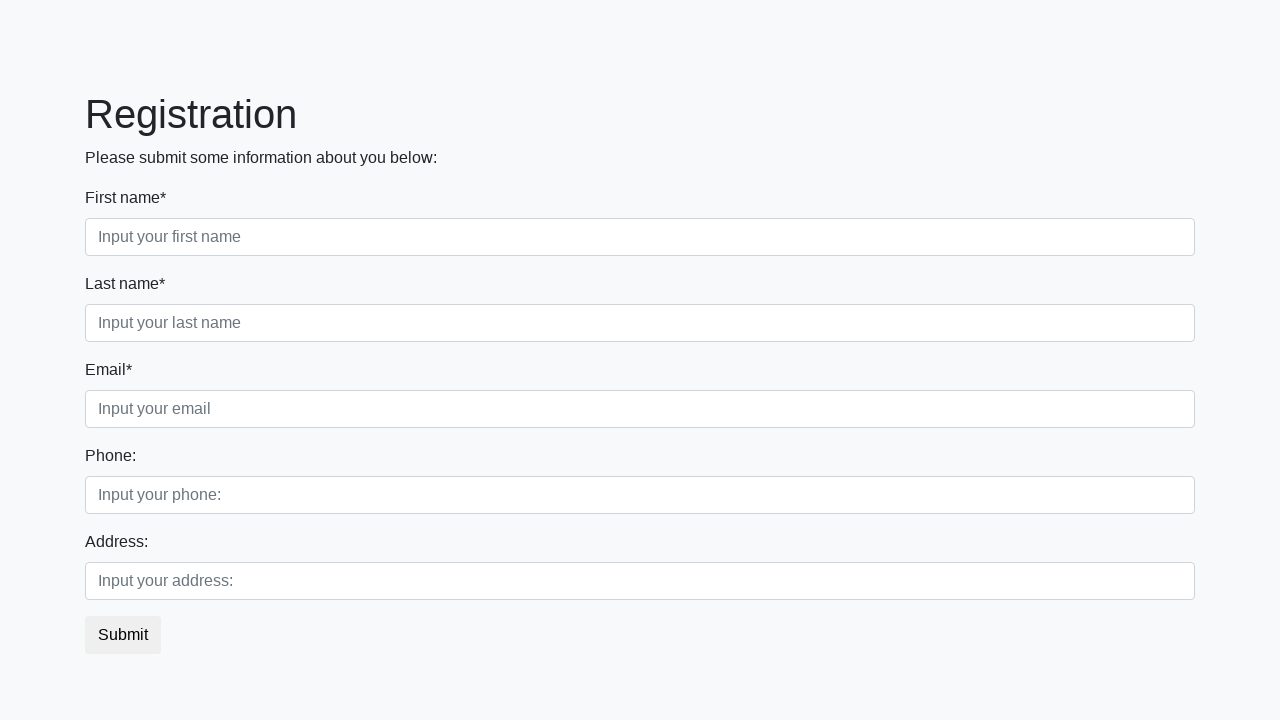

Filled last name field with 'Anderson' on [placeholder='Input your last name']
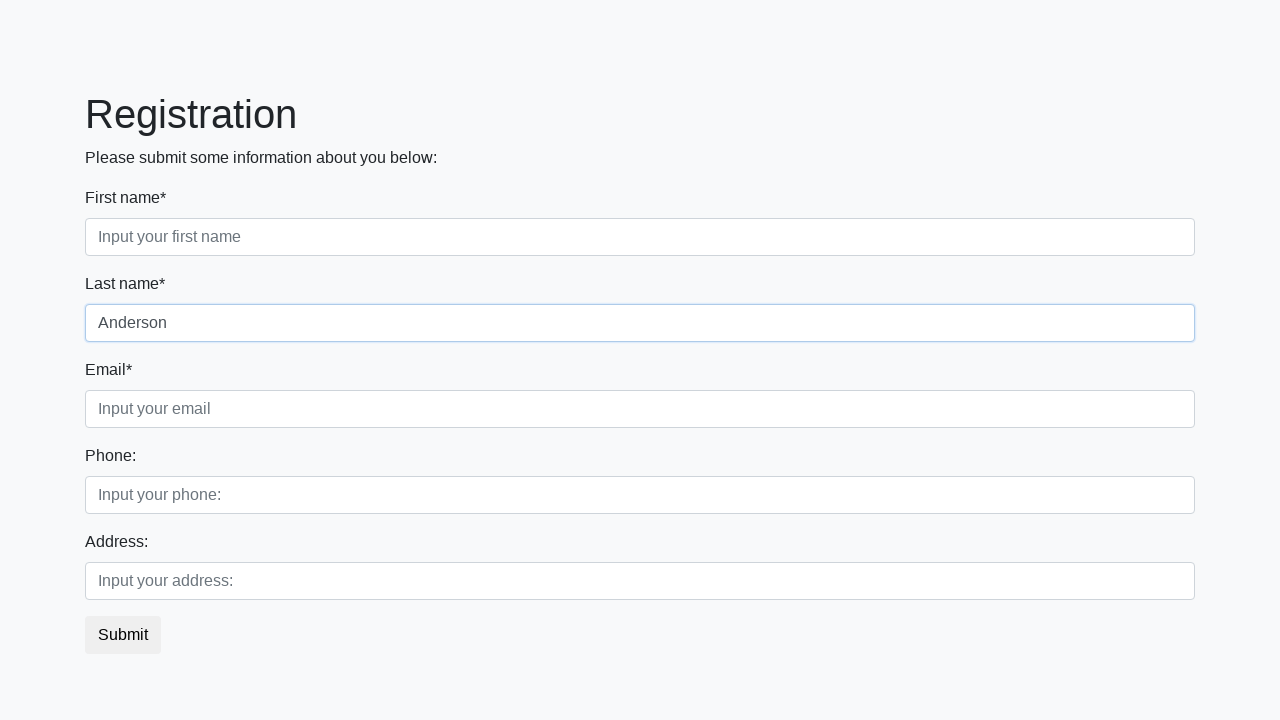

Filled email field with 'anderson@demo.net' on [placeholder='Input your email']
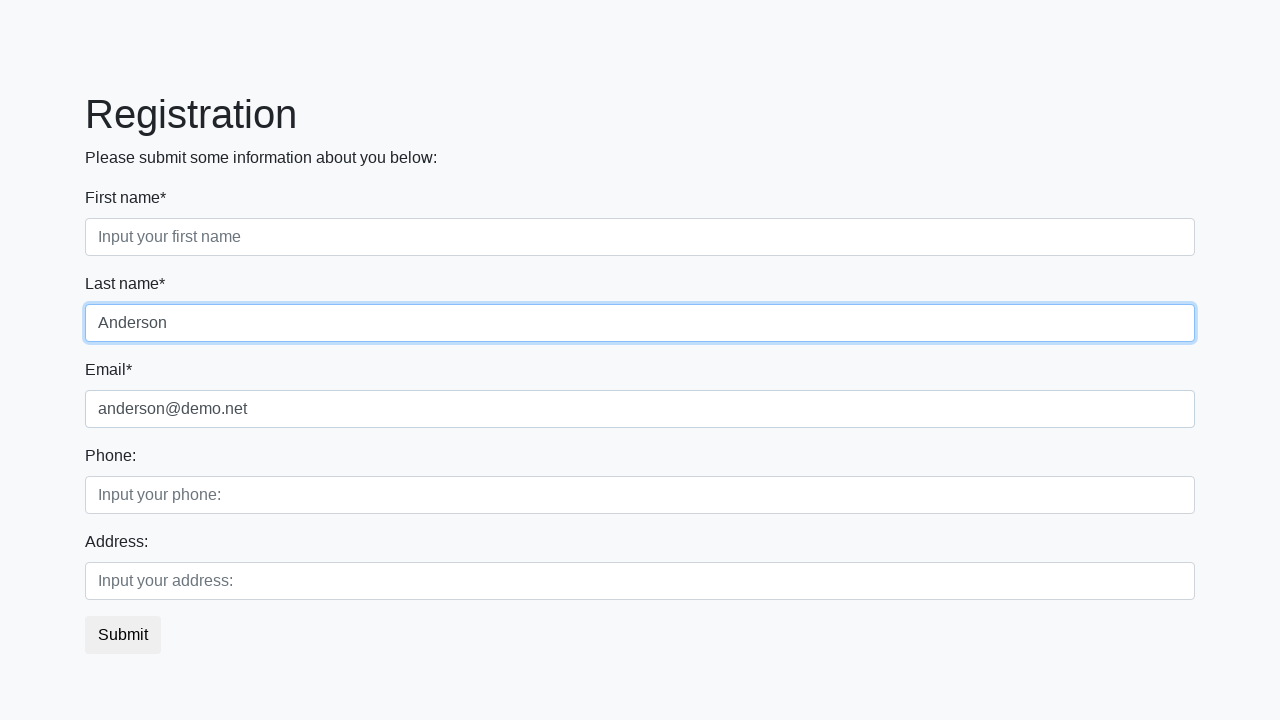

Clicked submit button without filling first name at (123, 635) on [type='submit']
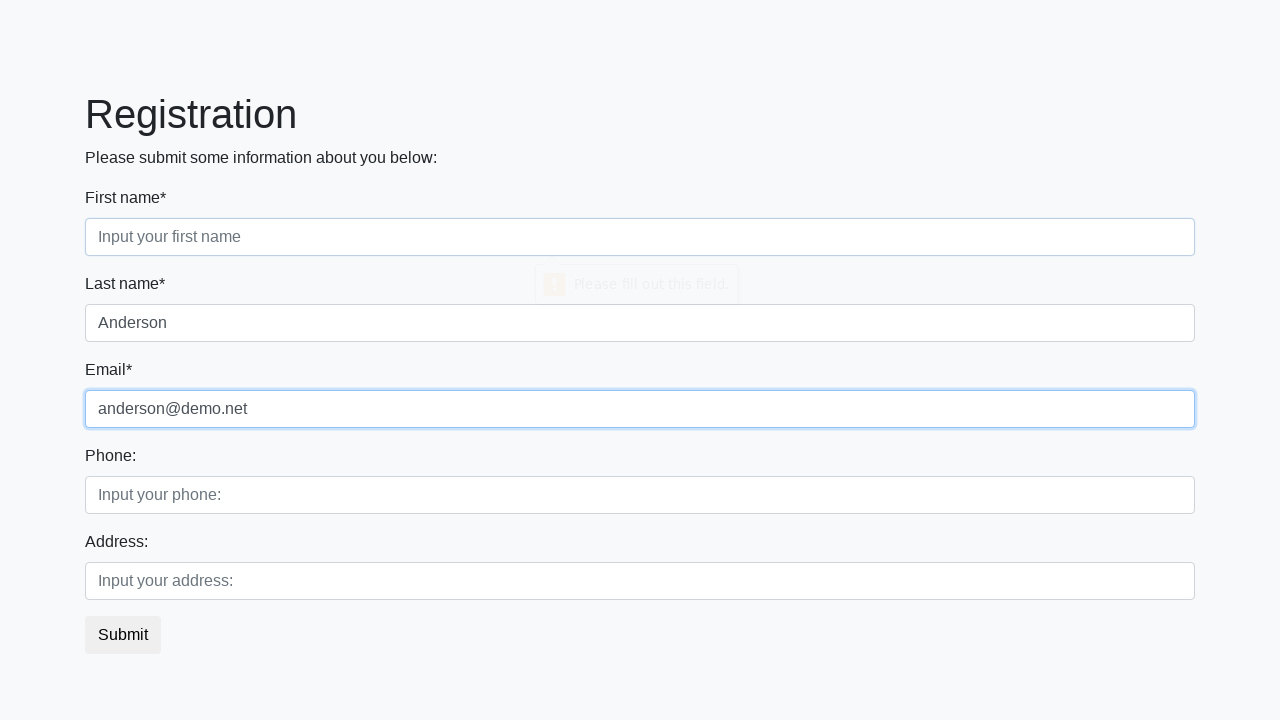

Verified form did not submit - first name field still present, form validation working correctly
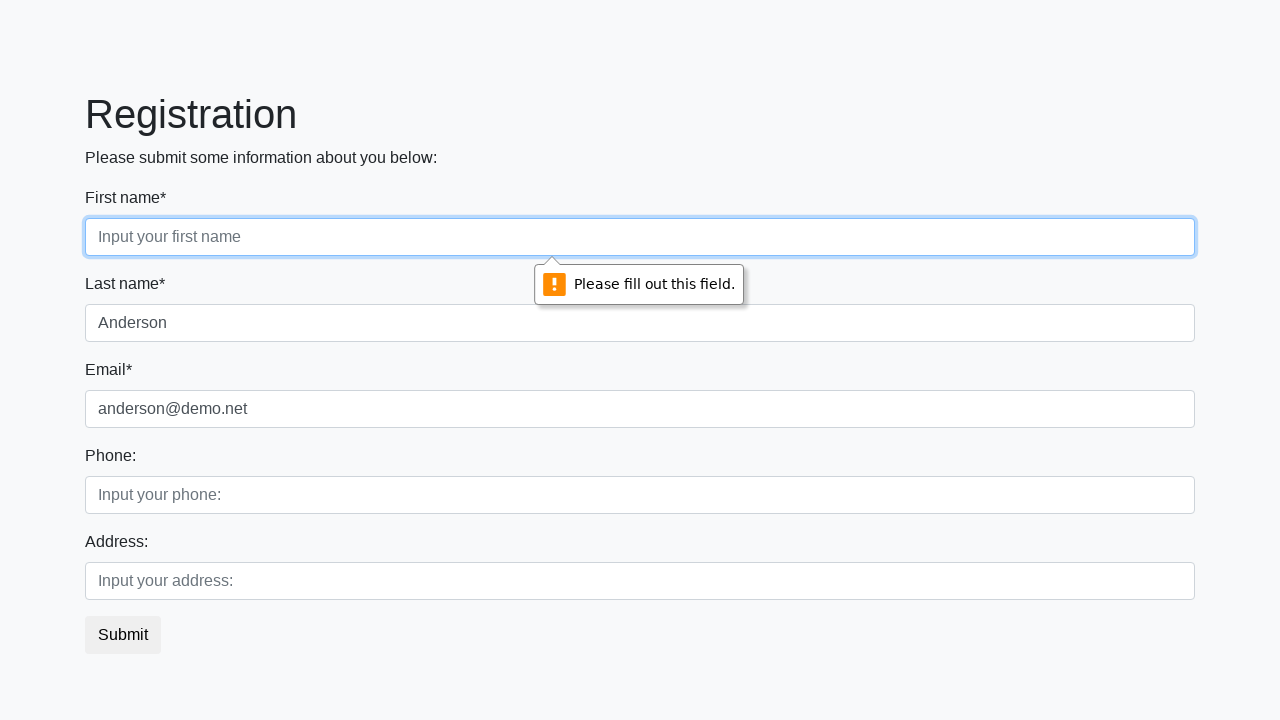

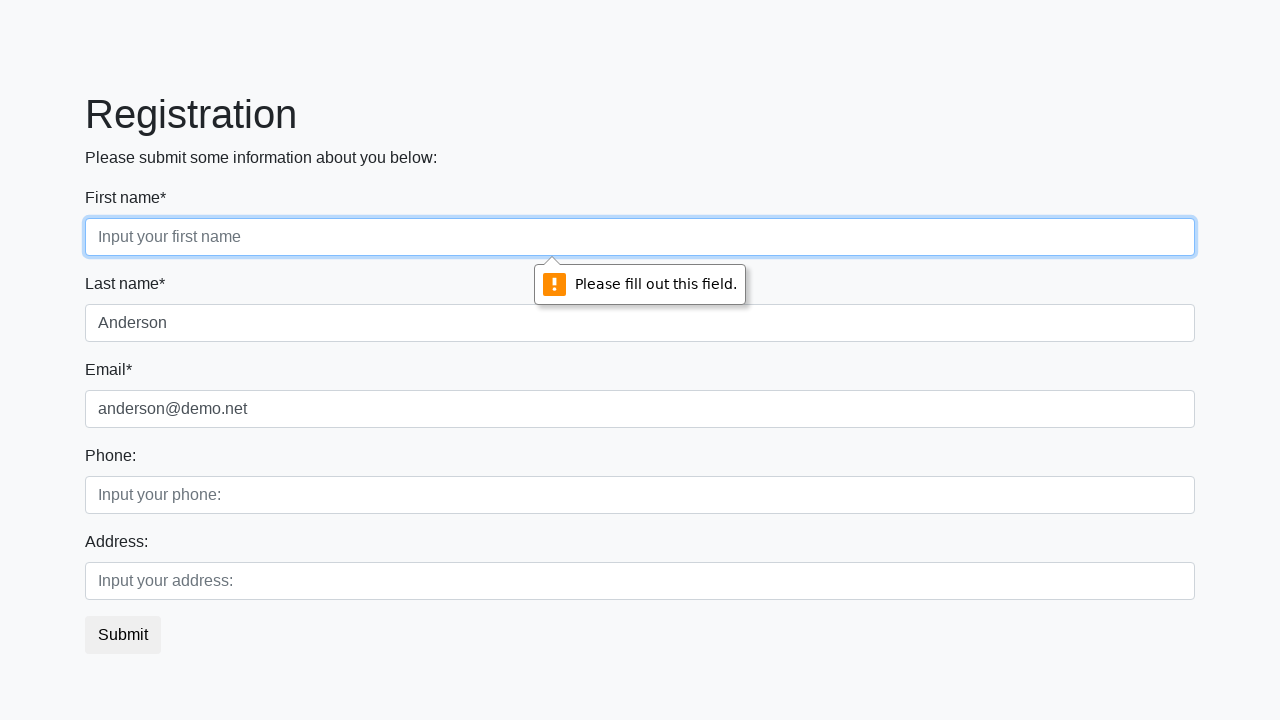